Tests TodoMVC jQuery app by opening the jQuery technology, adding three todo items, checking one off, and verifying the remaining item count shows 2 items left.

Starting URL: https://todomvc.com/

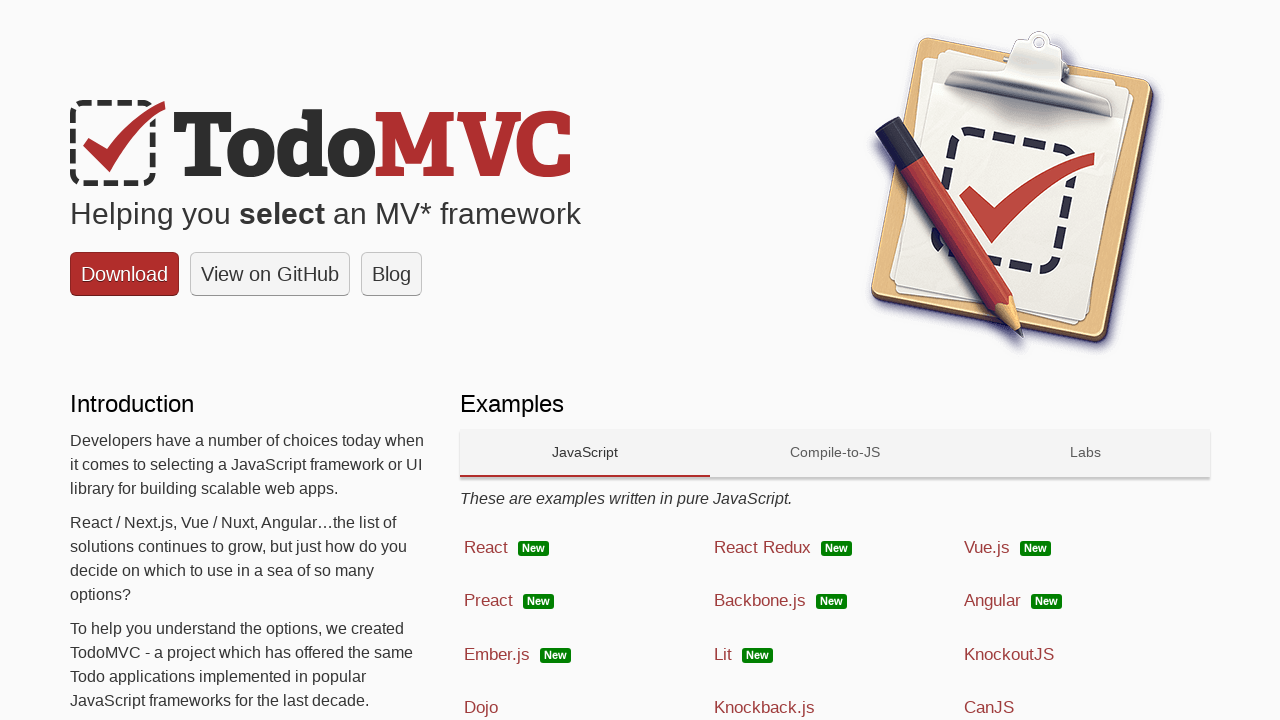

Clicked on jQuery technology link at (989, 361) on text=jQuery
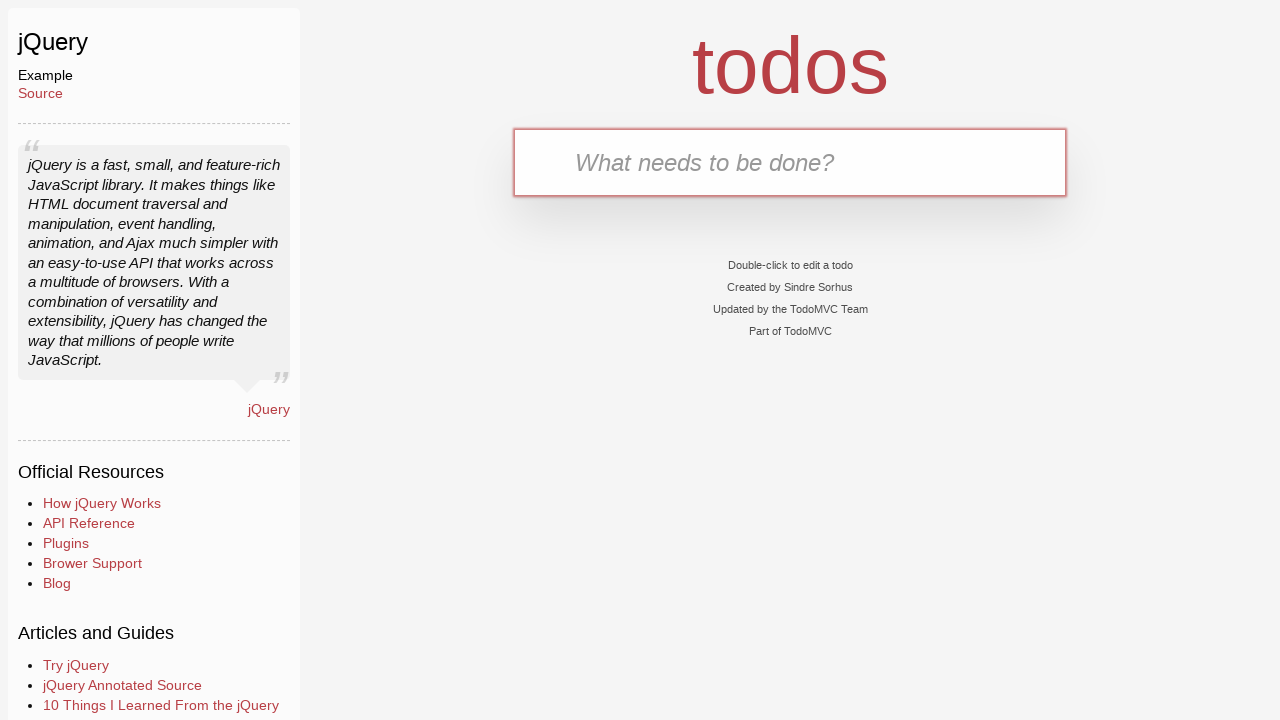

Todo input field loaded
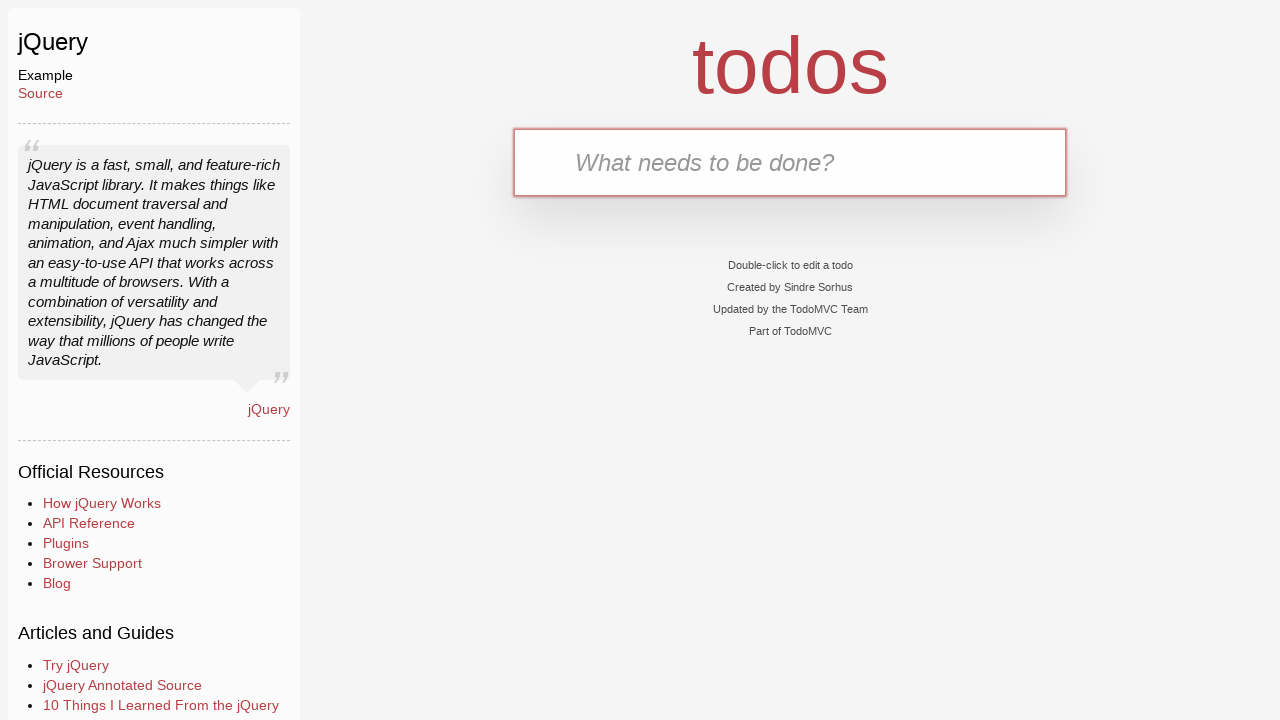

Filled first todo item 'Clean the car' on input[placeholder='What needs to be done?']
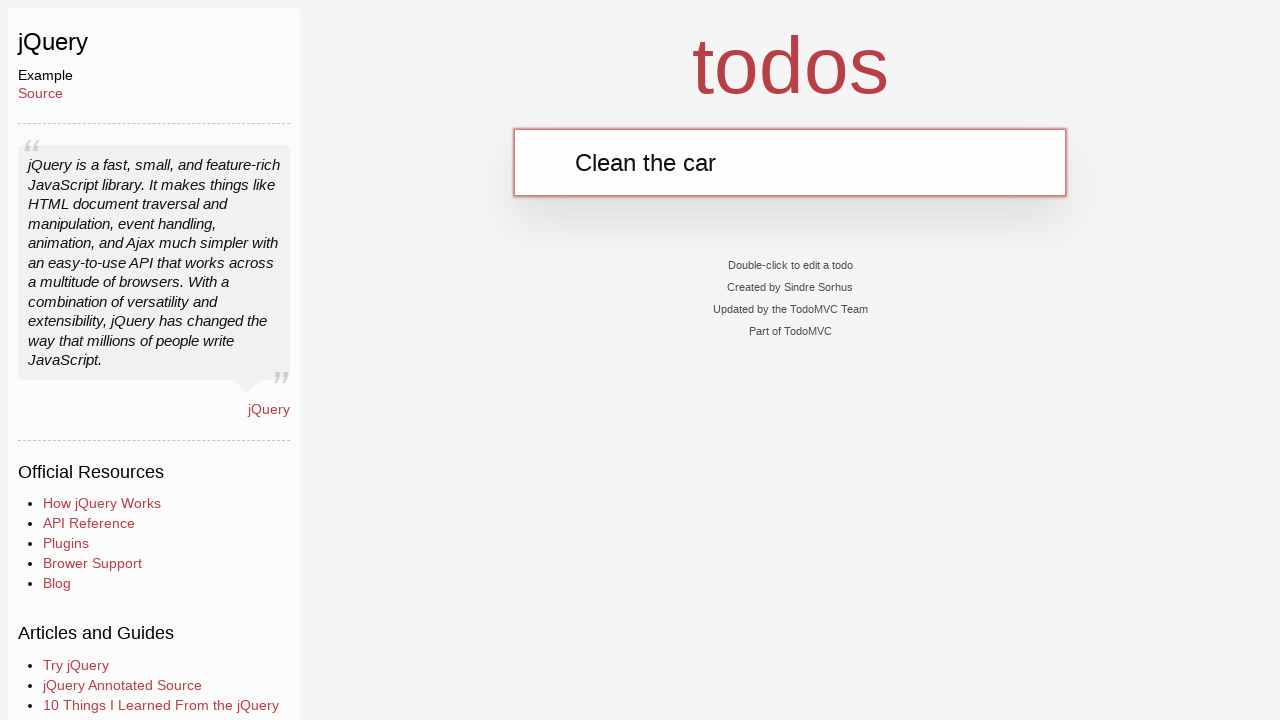

Pressed Enter to add first todo item on input[placeholder='What needs to be done?']
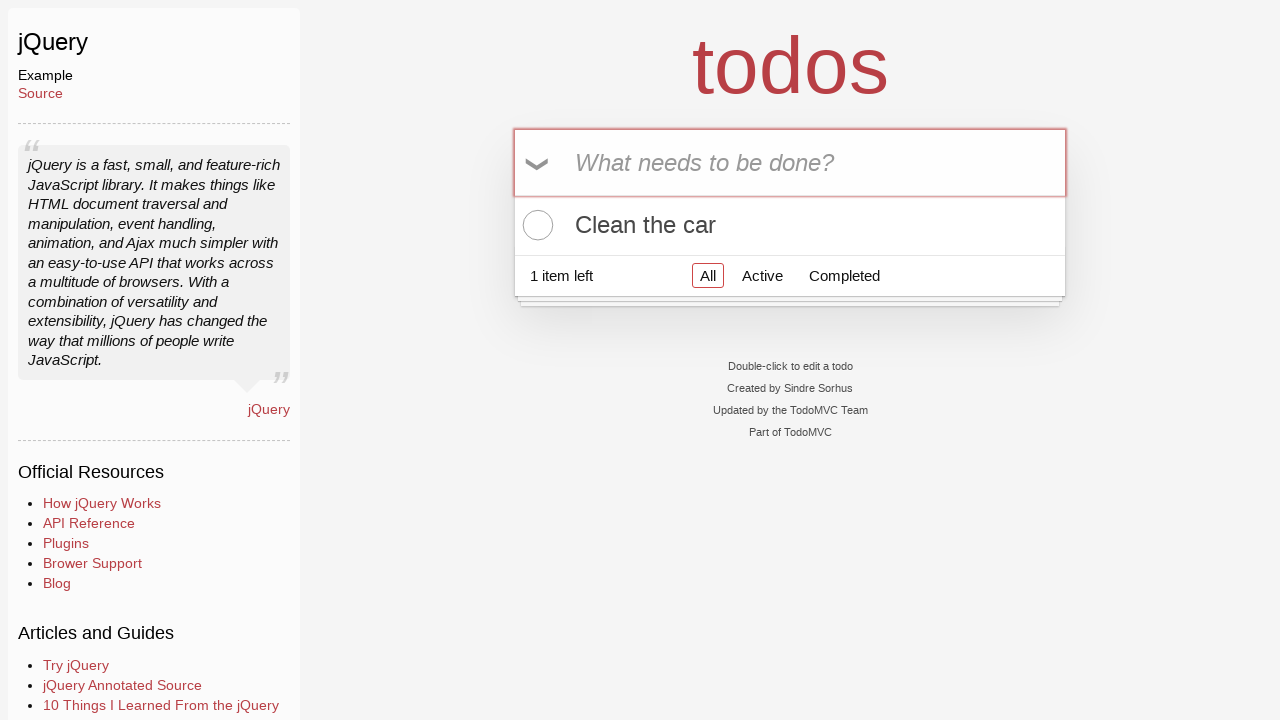

Filled second todo item 'Clean the house' on input[placeholder='What needs to be done?']
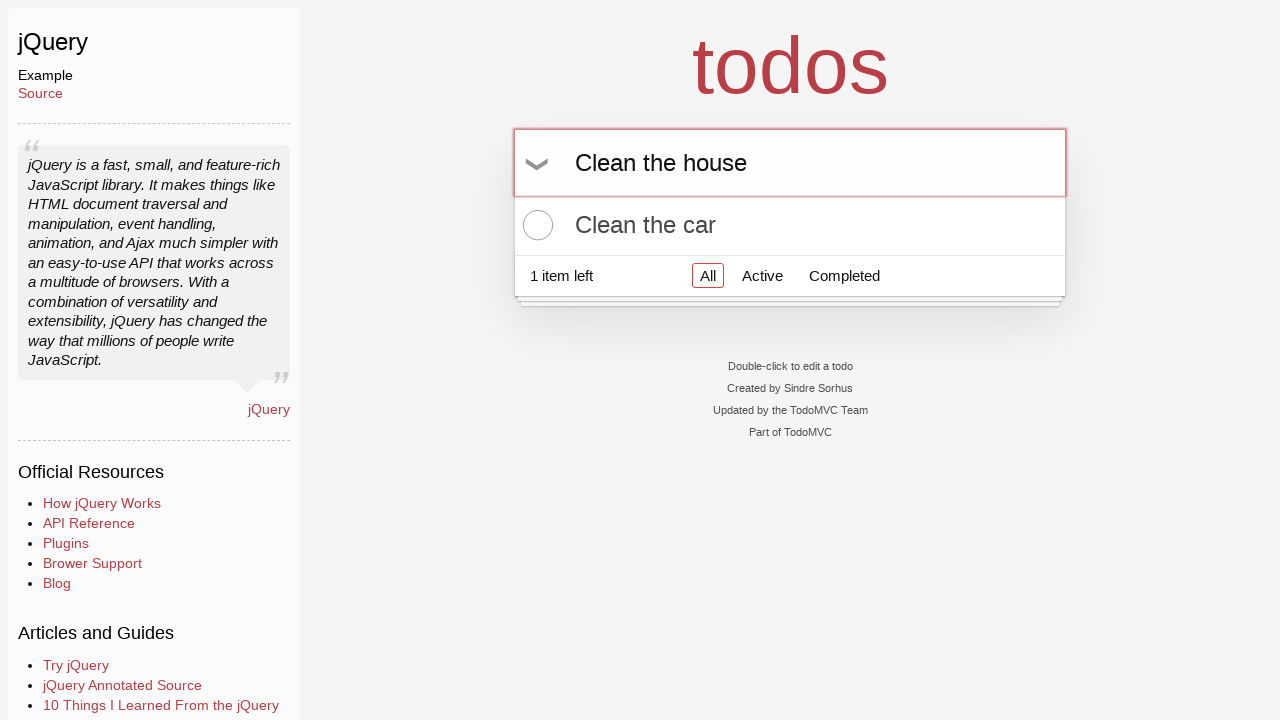

Pressed Enter to add second todo item on input[placeholder='What needs to be done?']
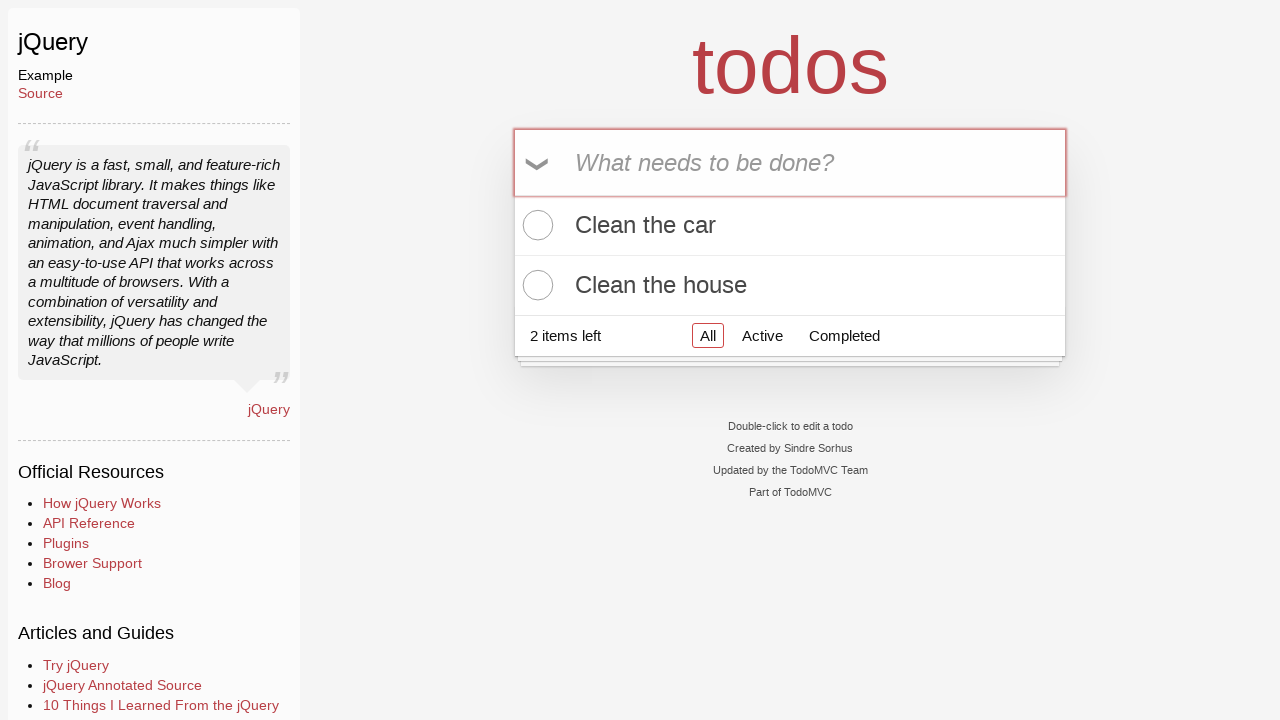

Filled third todo item 'Buy Ketchup' on input[placeholder='What needs to be done?']
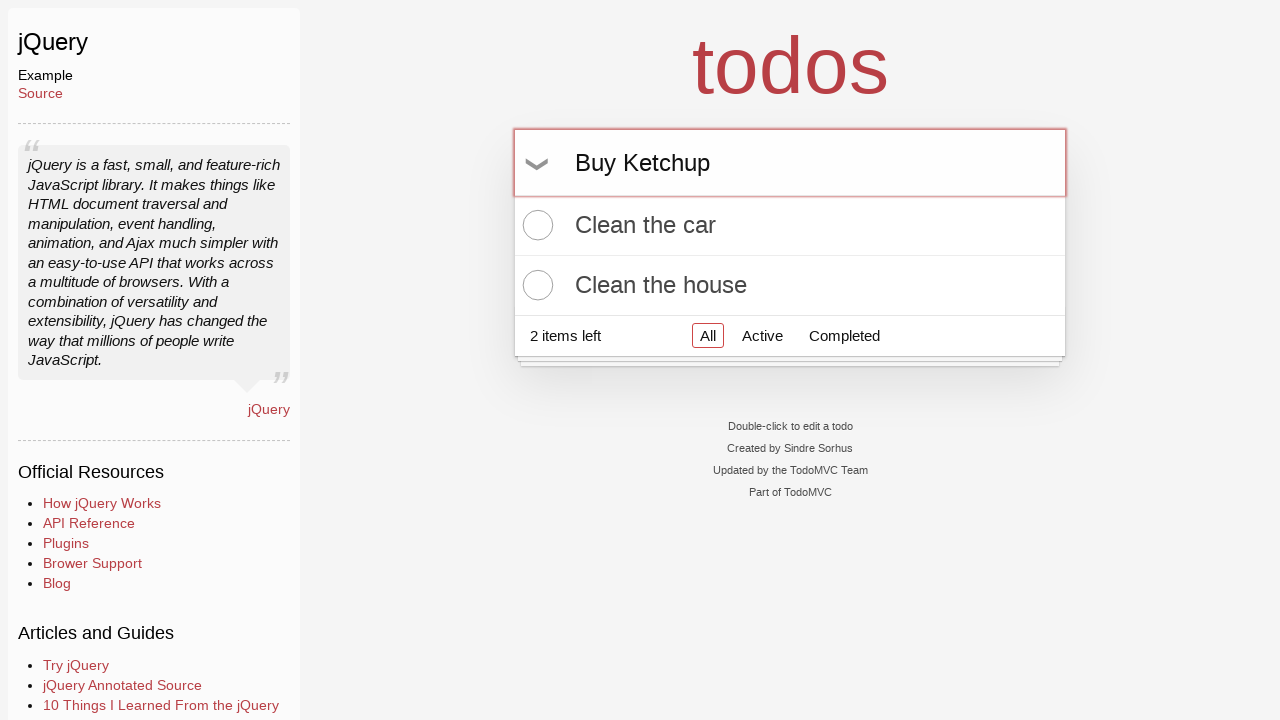

Pressed Enter to add third todo item on input[placeholder='What needs to be done?']
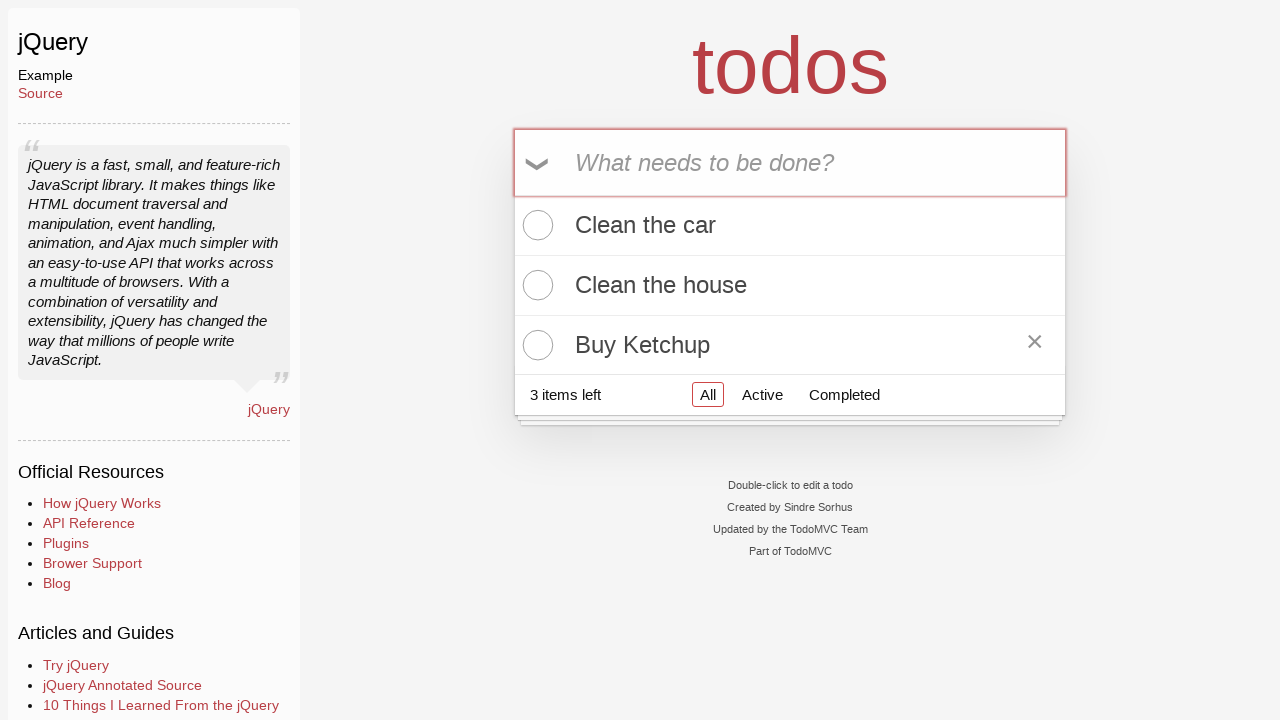

Checked 'Buy Ketchup' todo item at (535, 345) on xpath=//label[text()='Buy Ketchup']/preceding-sibling::input
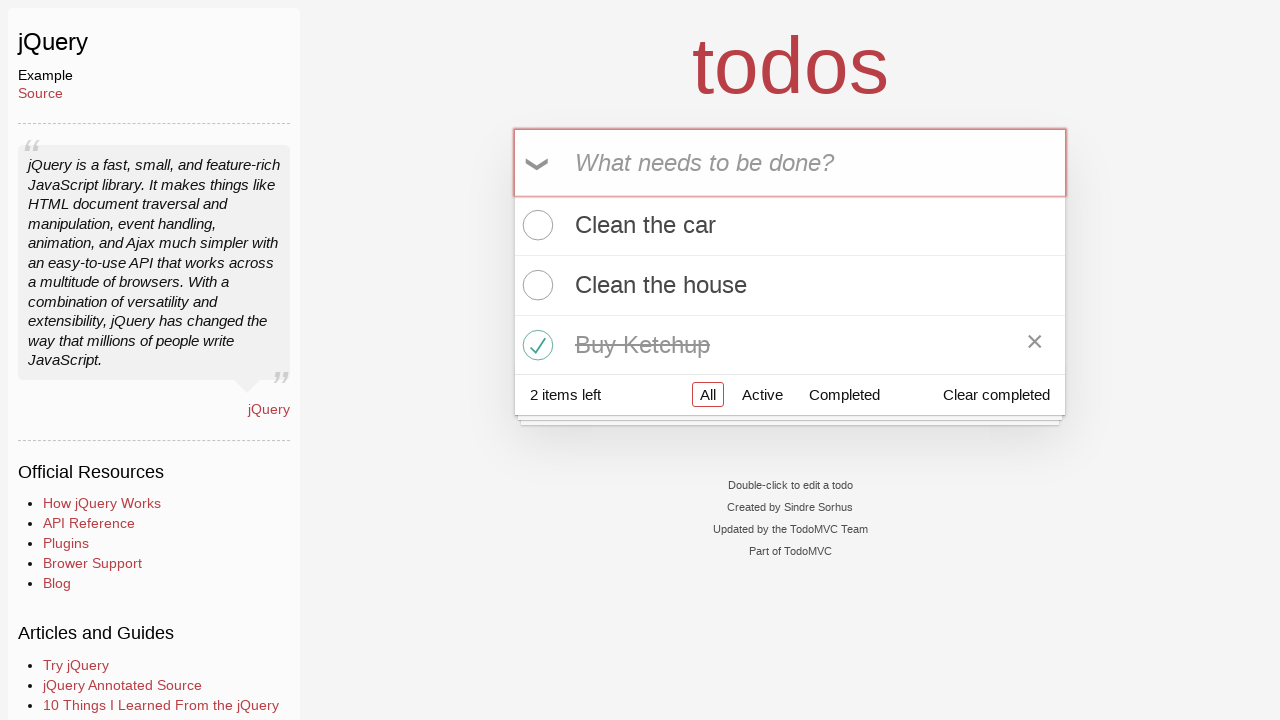

Items left counter element loaded
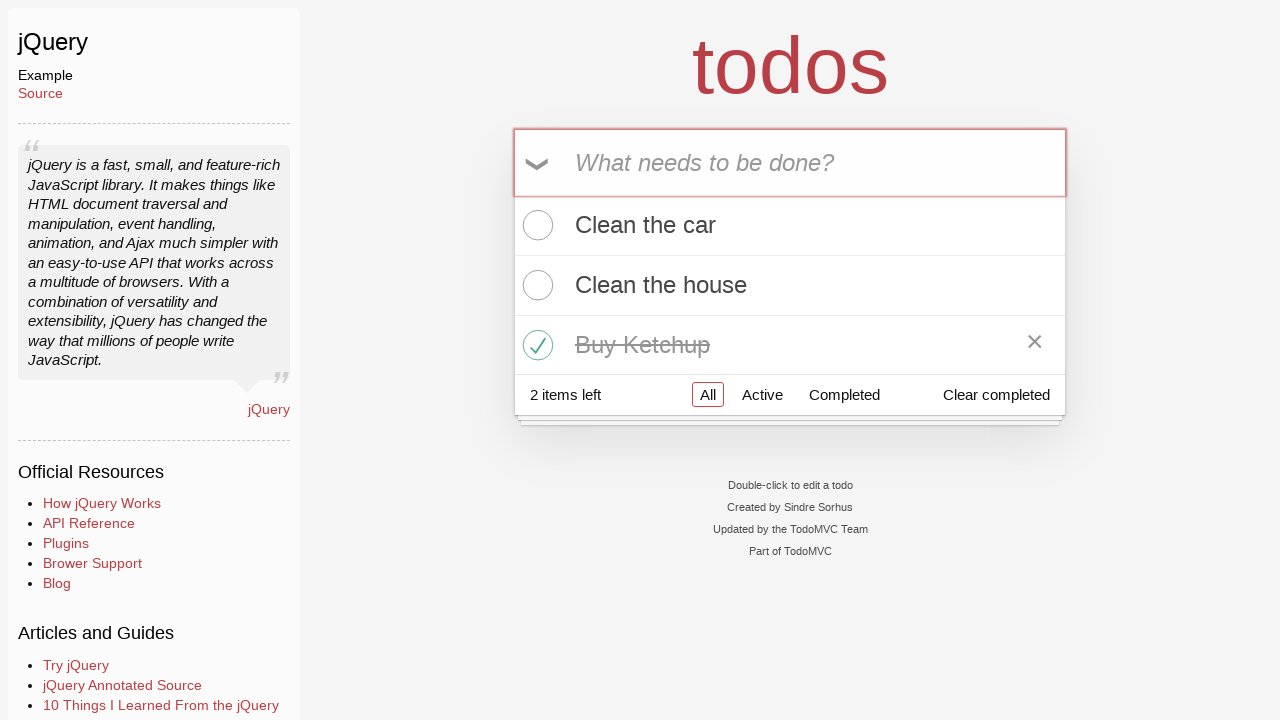

Verified that '2 items left' is displayed in the footer
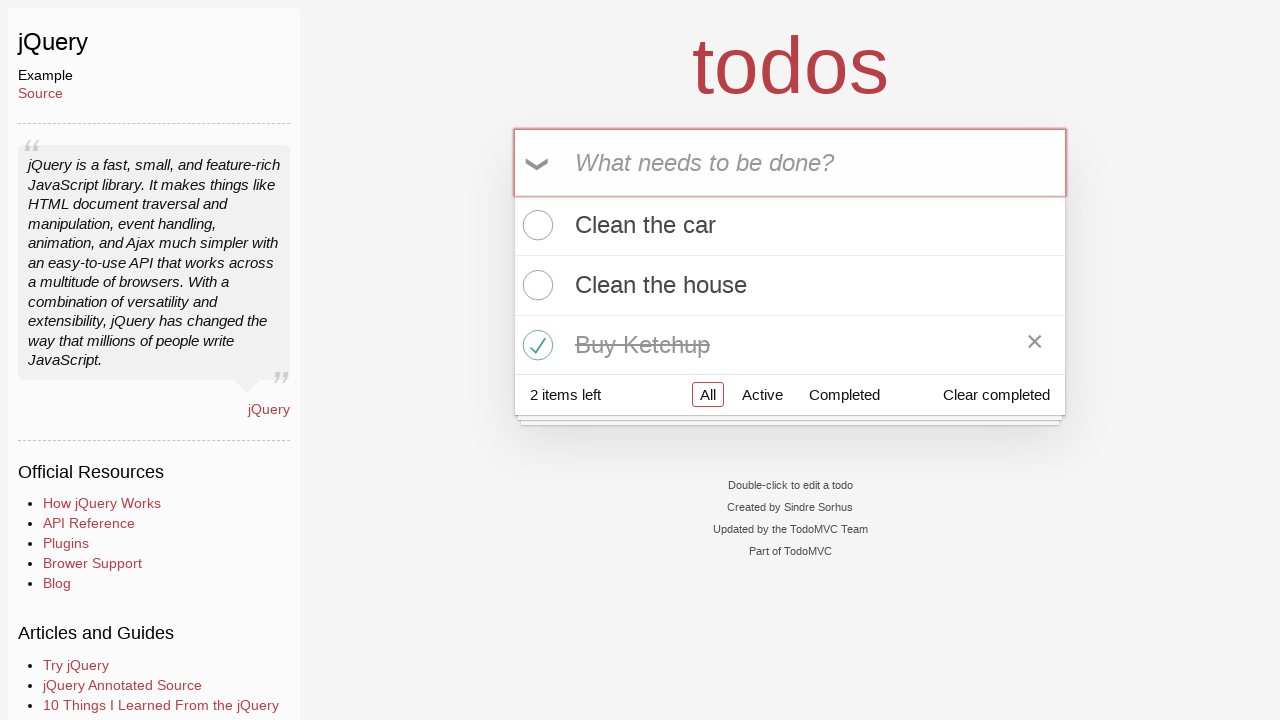

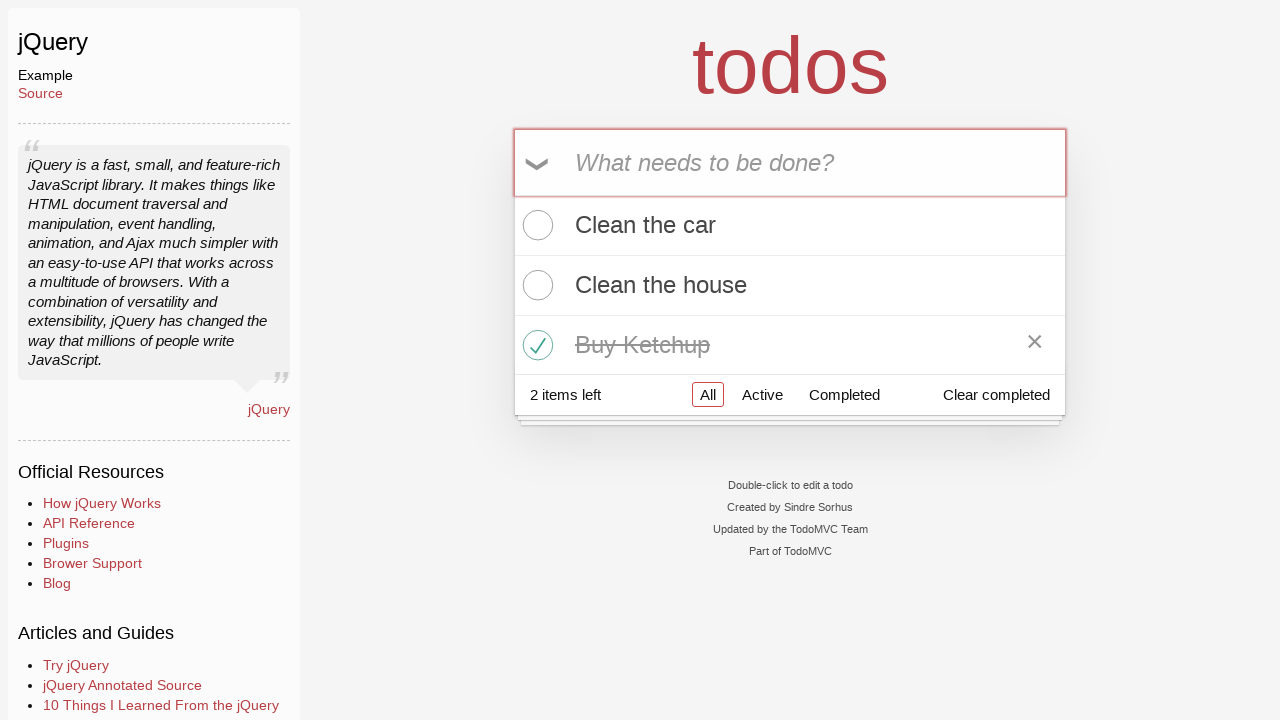